Clicks the hobbies checkbox in the practice form

Starting URL: https://demoqa.com/automation-practice-form

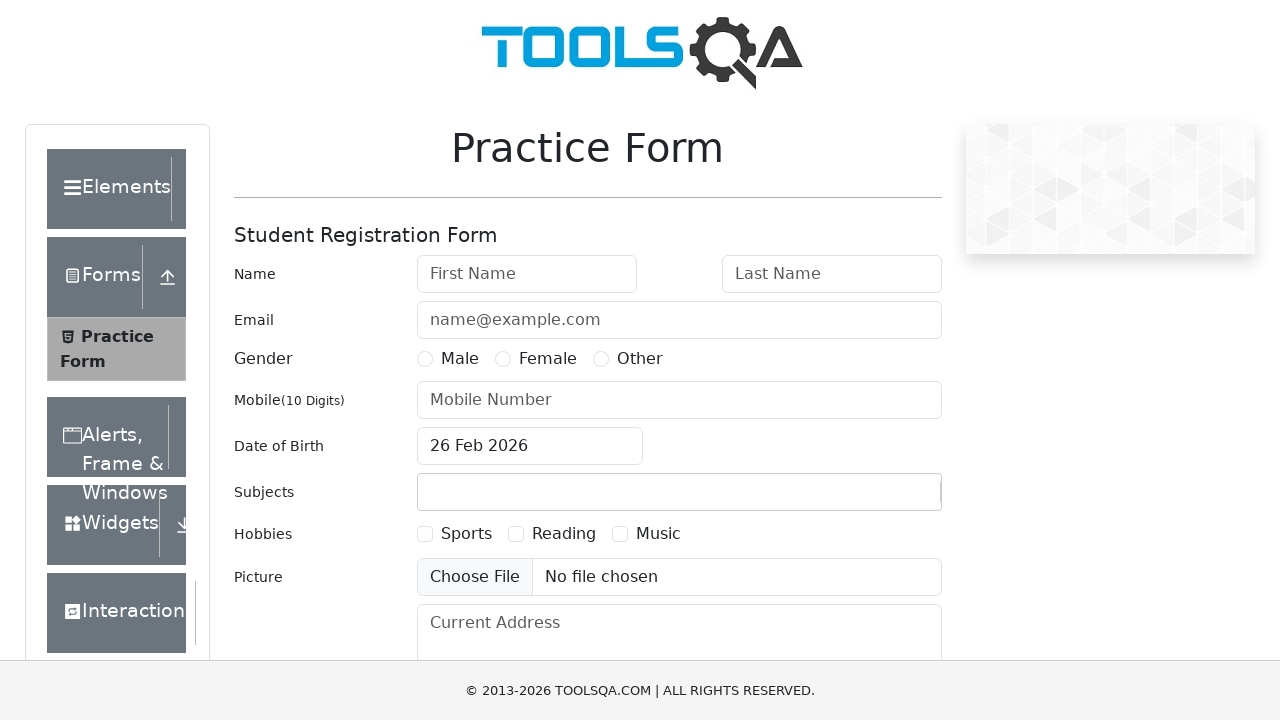

Clicked the hobbies checkbox (Reading) in the practice form at (620, 534) on #hobbies-checkbox-3
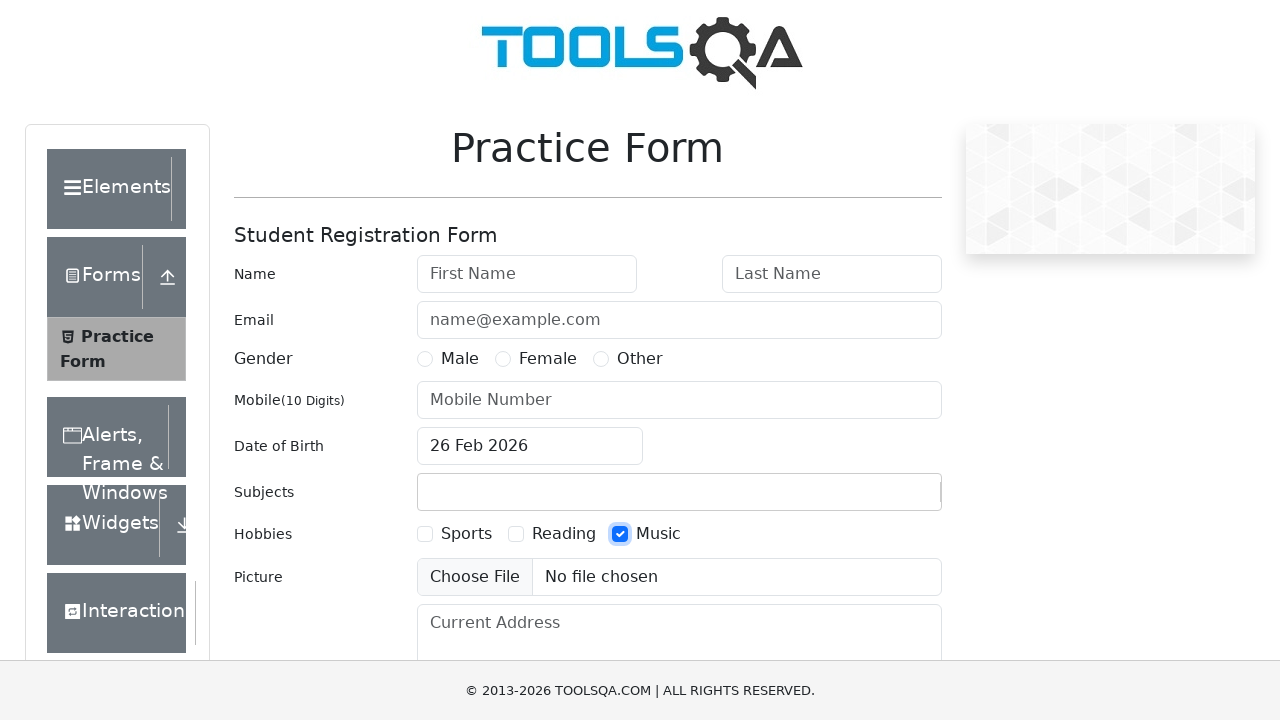

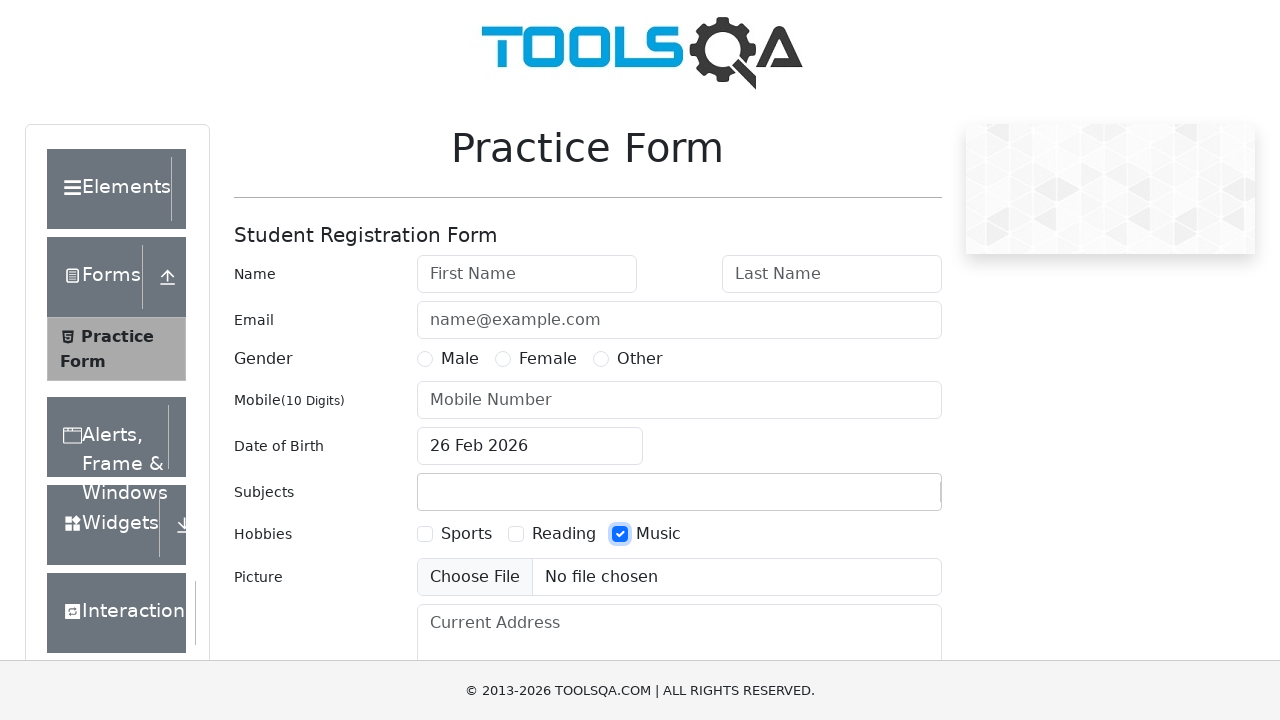